Tests adding a new todo item to a sample todo application by entering text in the input field and submitting it

Starting URL: https://lambdatest.github.io/sample-todo-app/

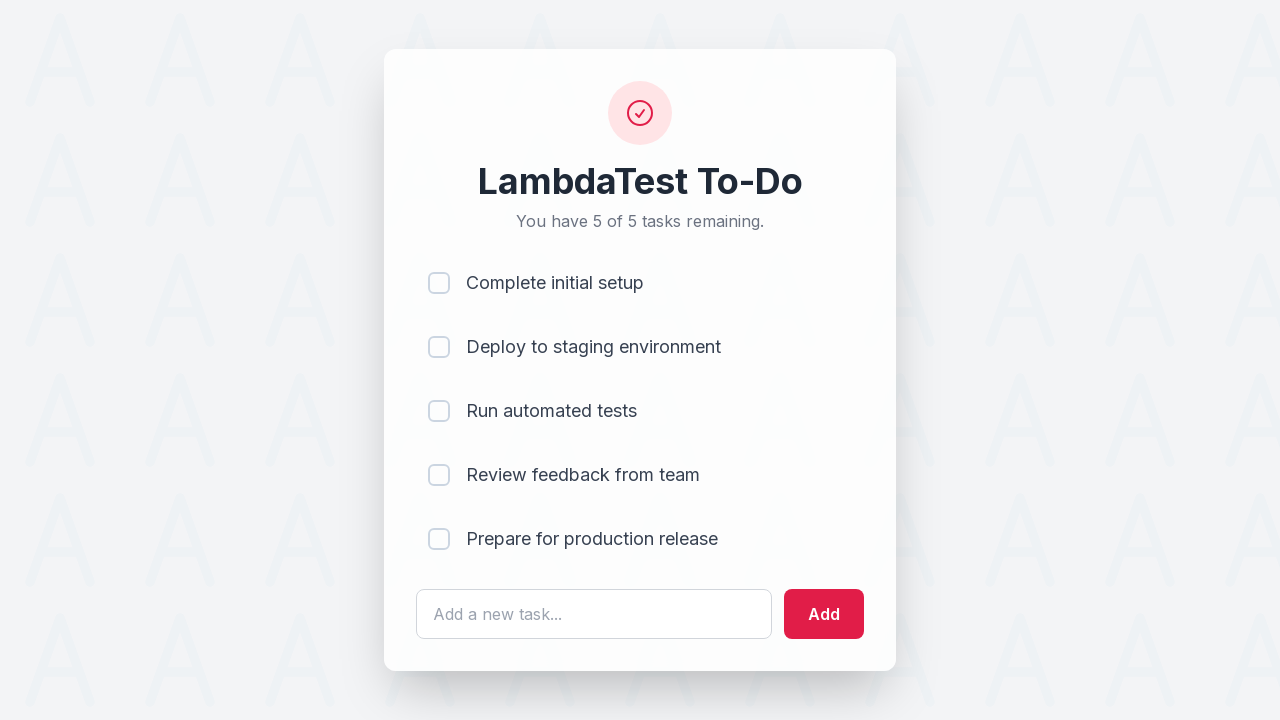

Filled todo input field with 'Selenium is cool' on #sampletodotext
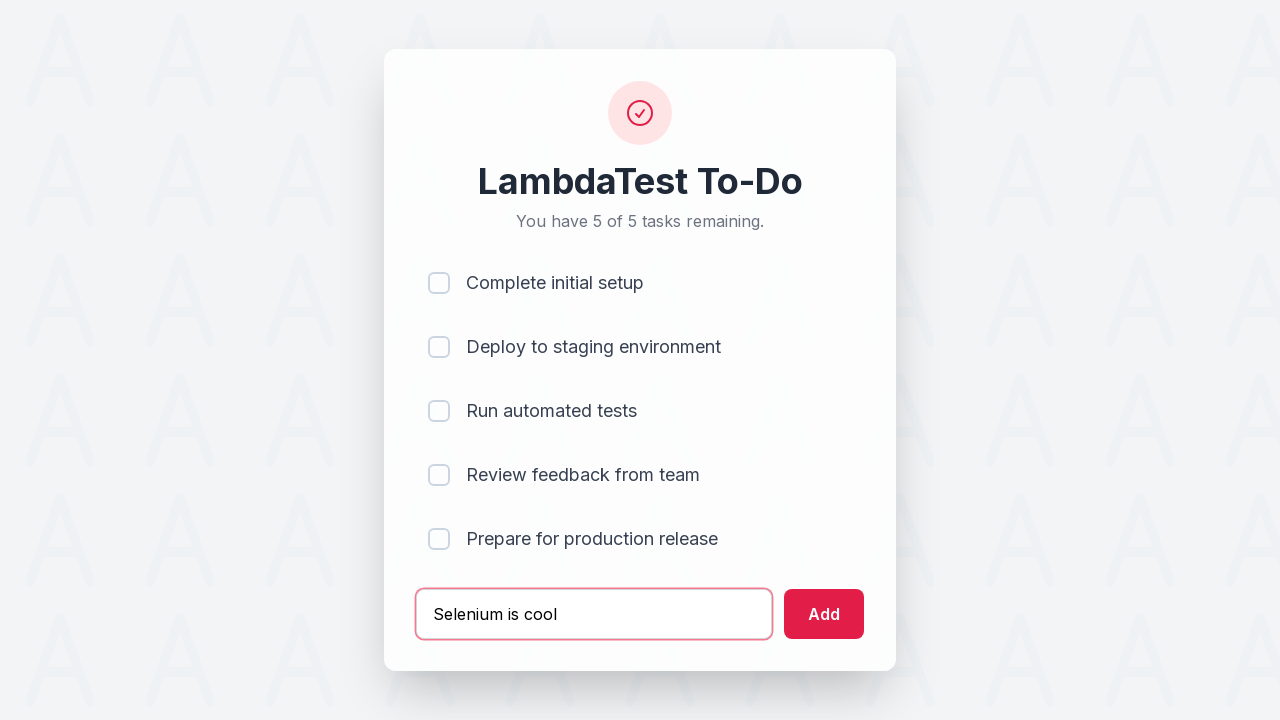

Pressed Enter to submit the new todo item on #sampletodotext
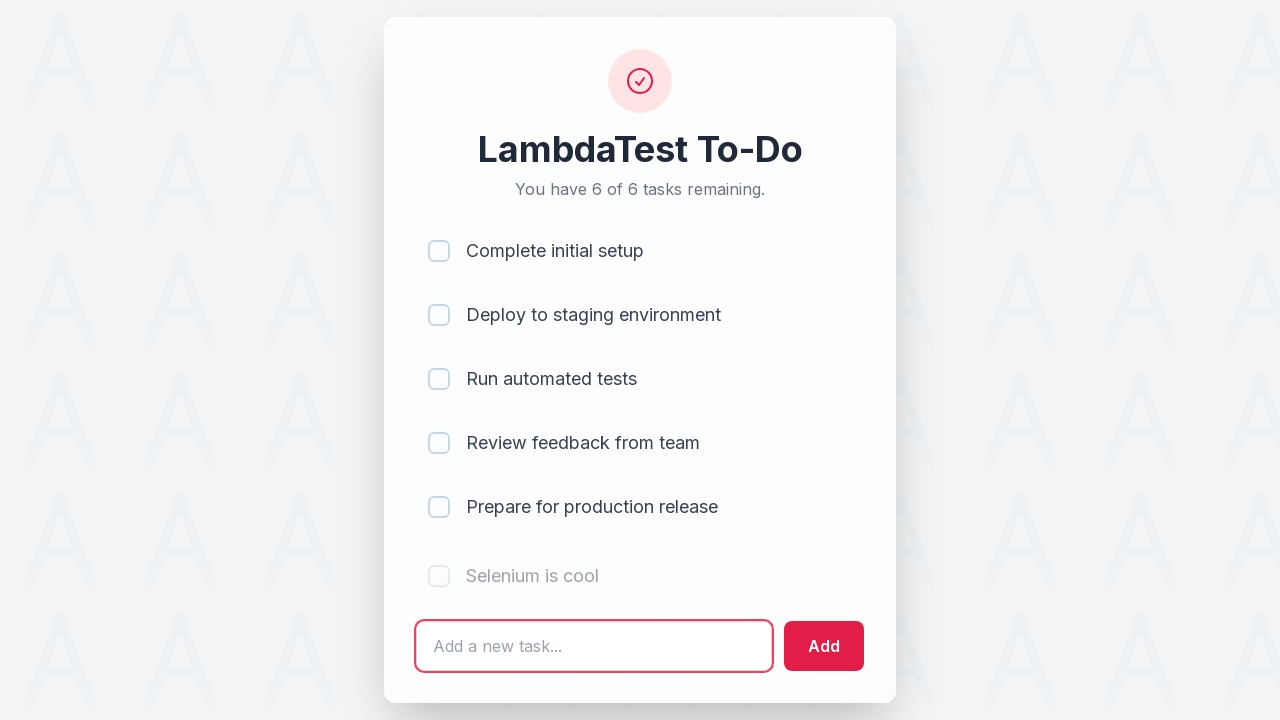

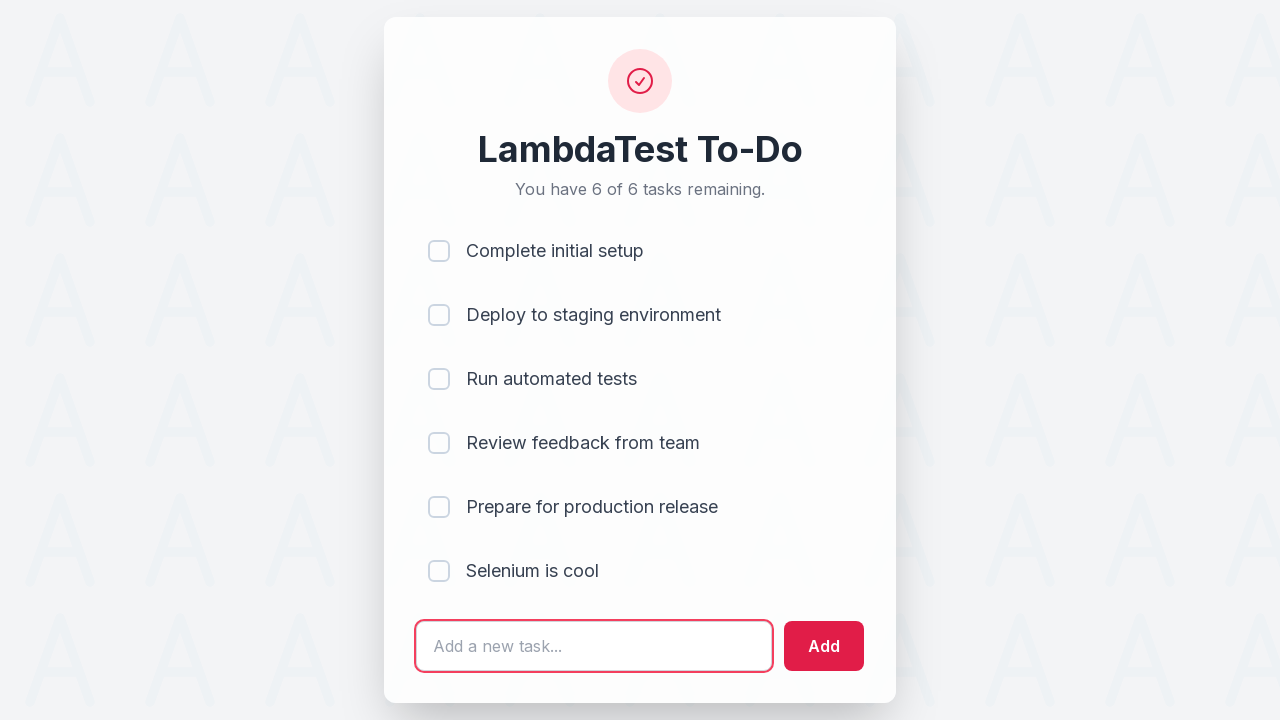